Demonstrates right-click functionality by performing a context click on a button element

Starting URL: https://demoqa.com/buttons

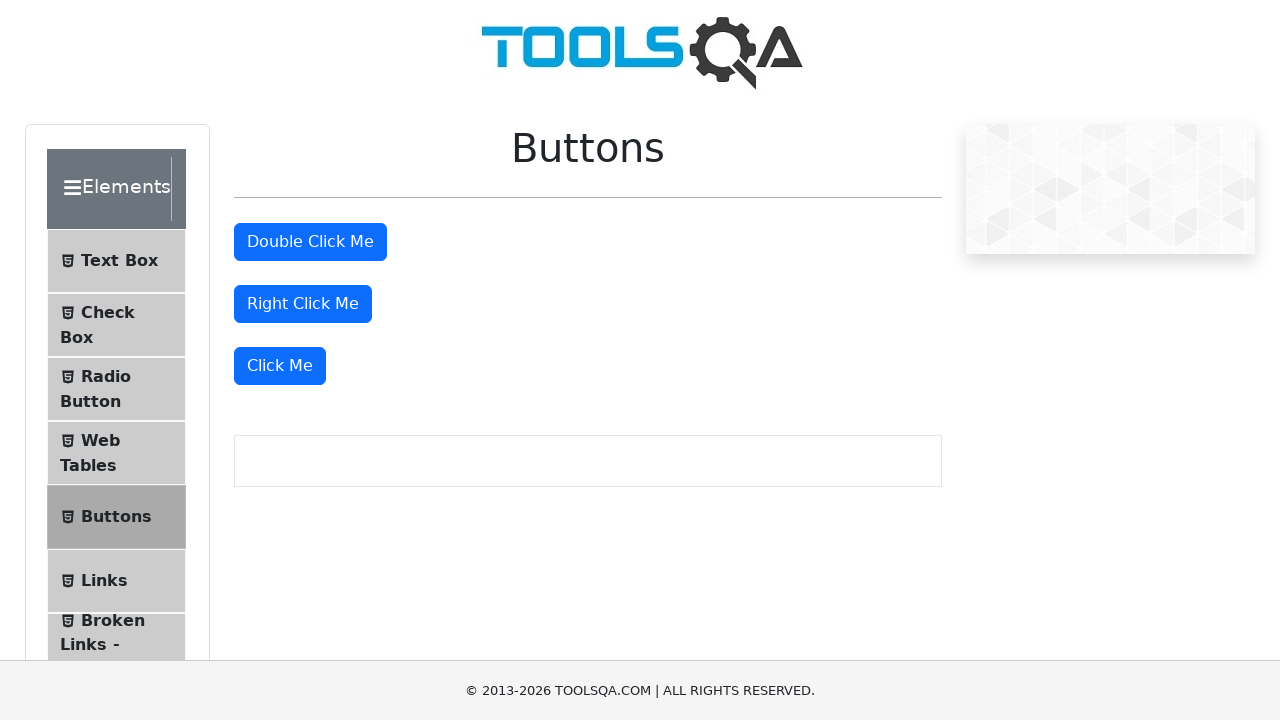

Located the right-click button element
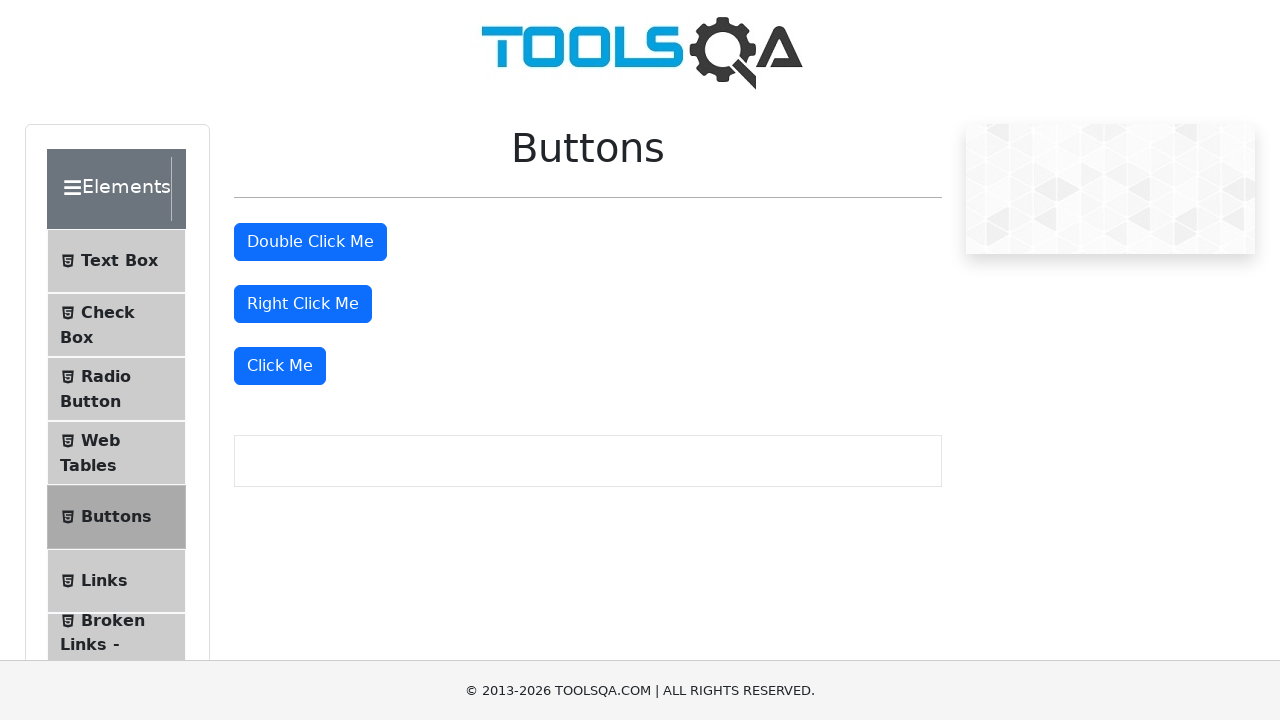

Performed right-click (context click) on the button at (303, 304) on #rightClickBtn
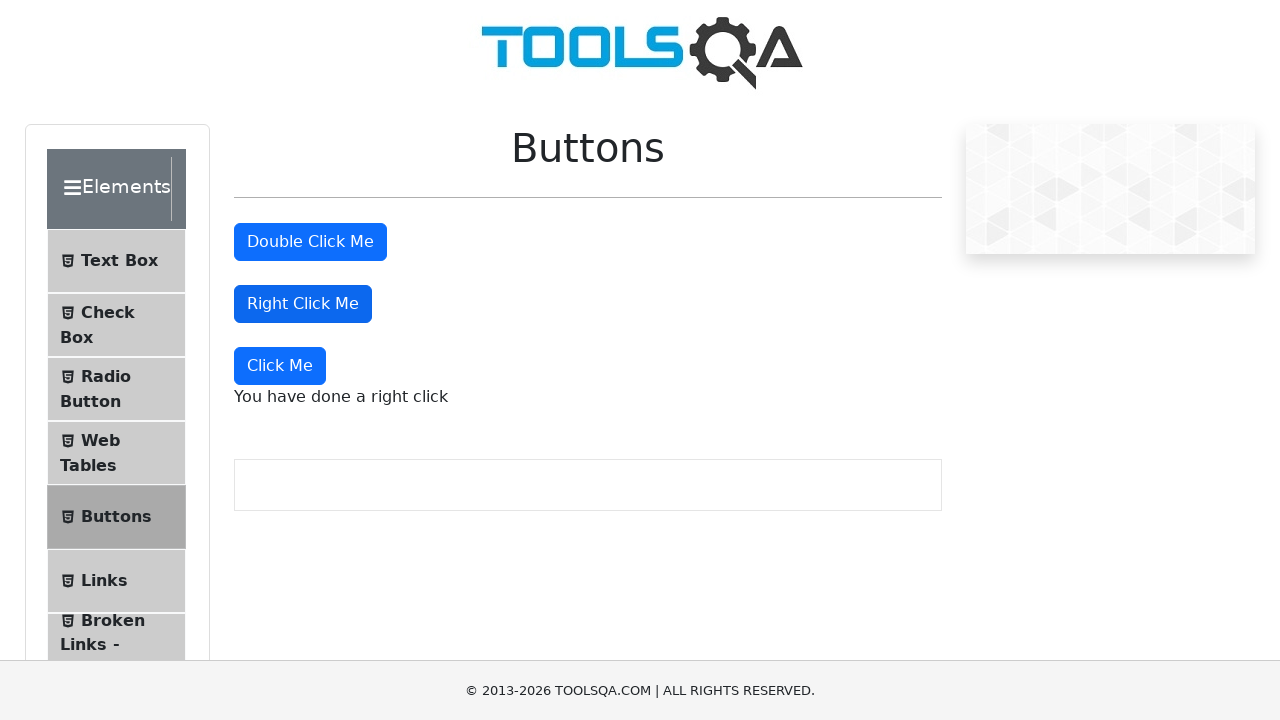

Waited 1 second for the context menu to appear
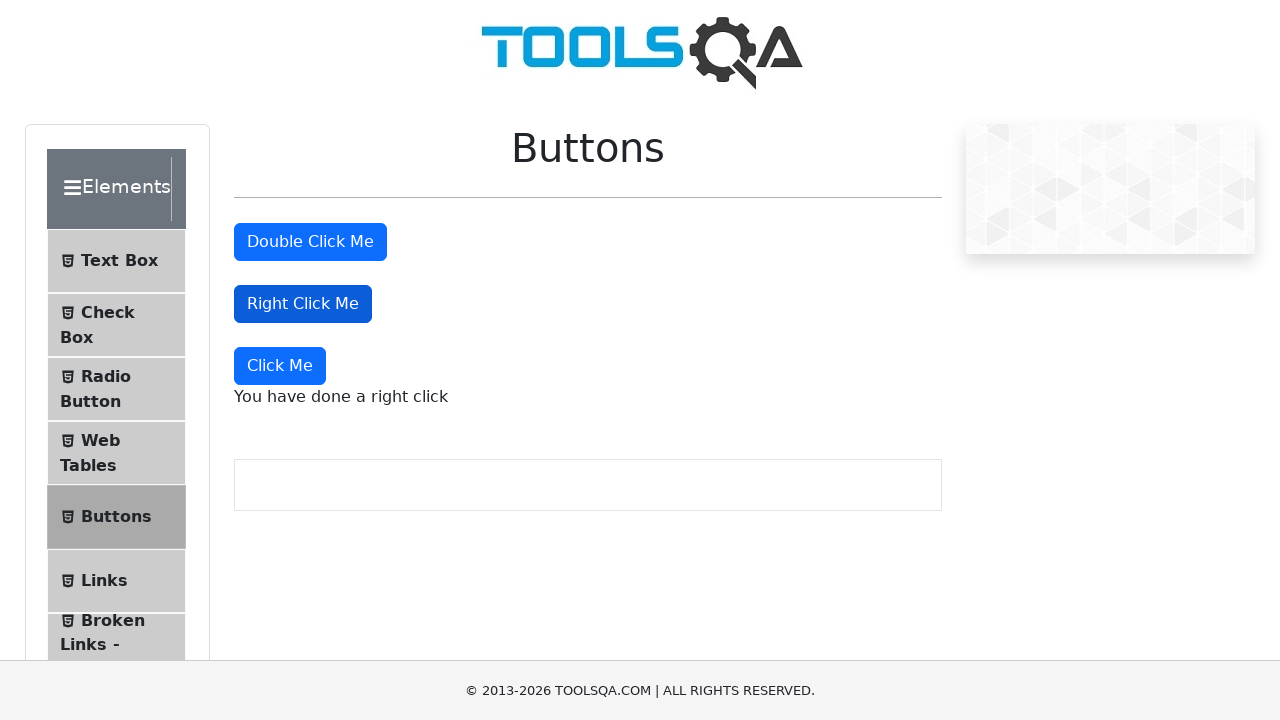

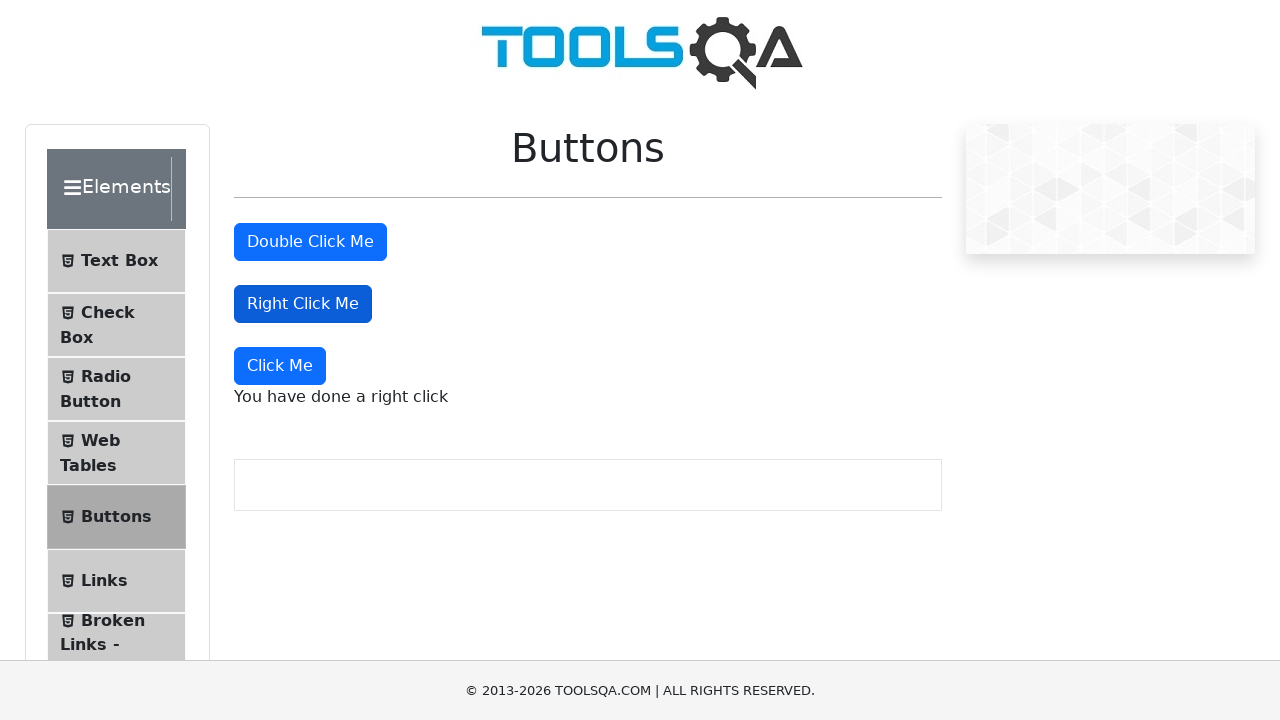